Tests pagination functionality on a product table by clicking through multiple pages and verifying table content is displayed on each page.

Starting URL: https://testautomationpractice.blogspot.com/2018/09/automation-form.html

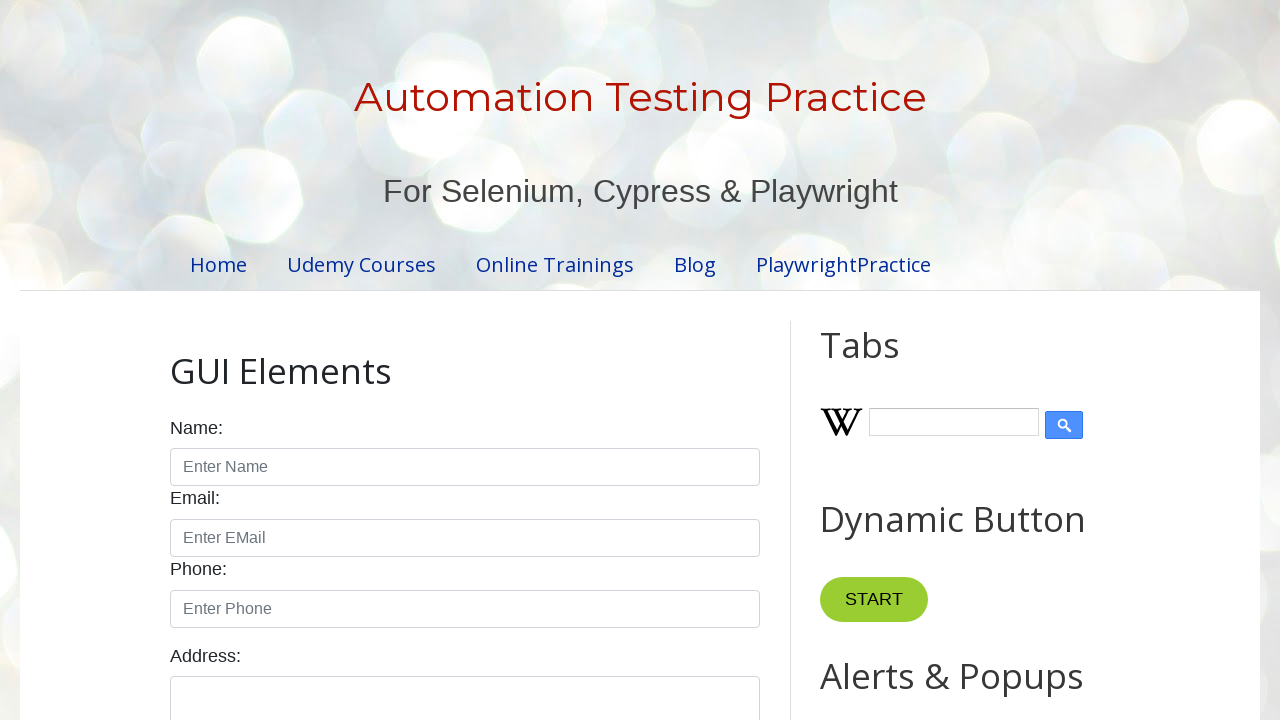

Waited for pagination element to be visible
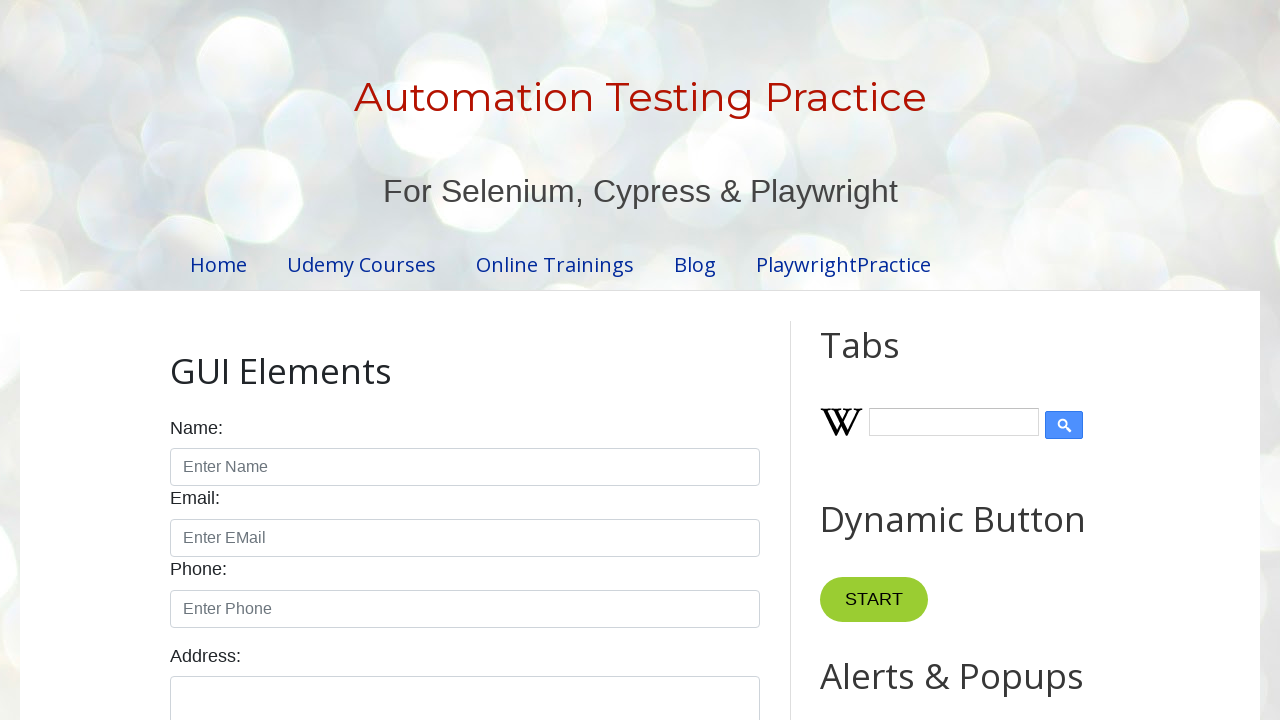

Retrieved pagination items count: 4 pages
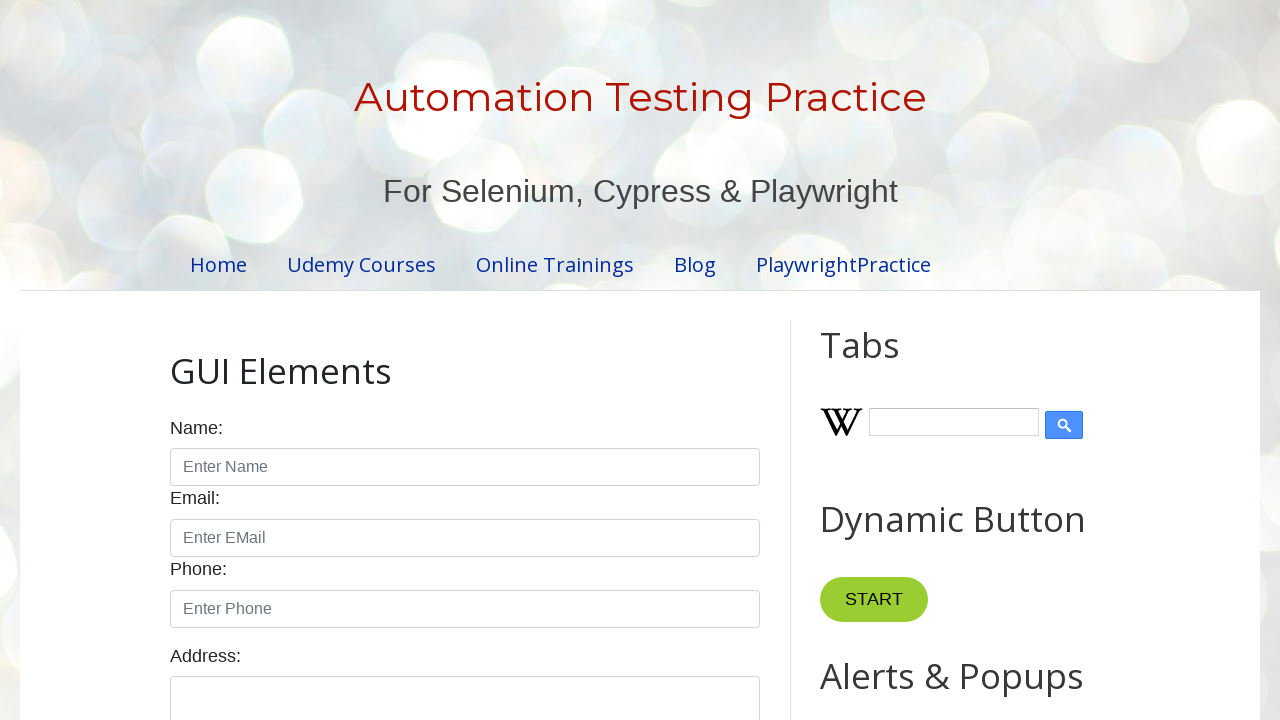

Clicked on pagination page 1 at (416, 360) on //ul[@class='pagination']/li[1]
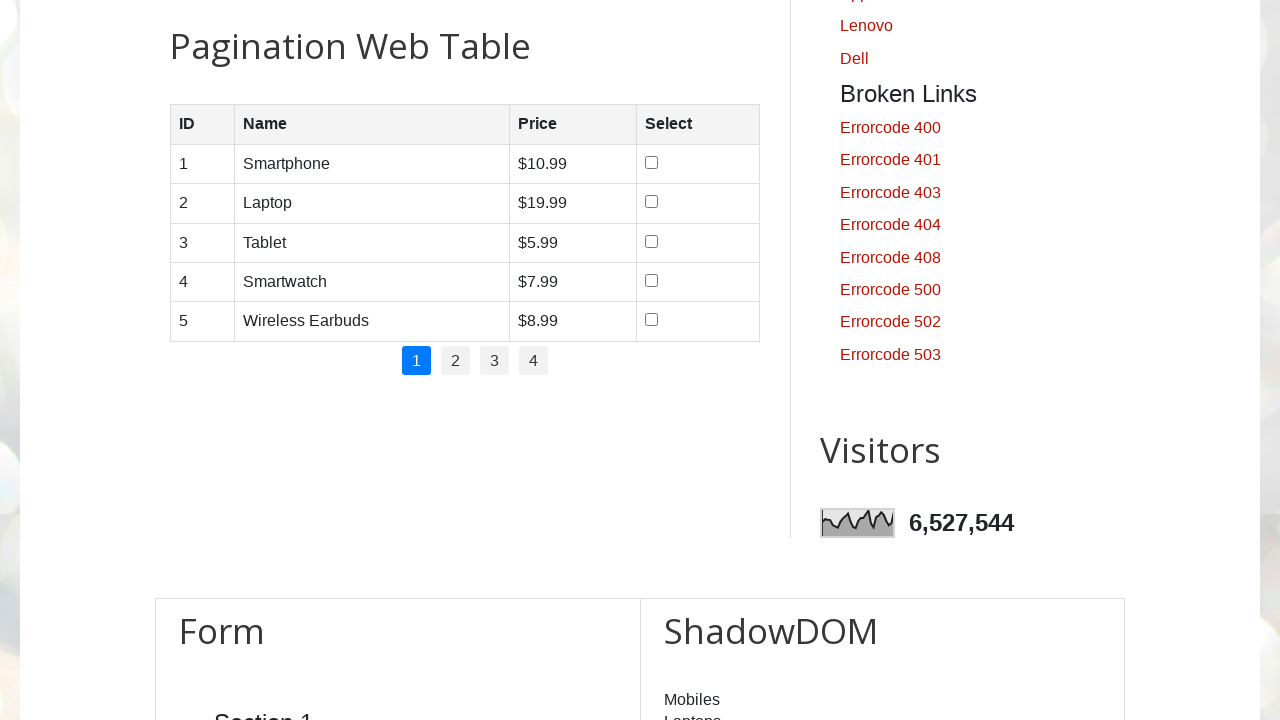

Table content loaded on page 1
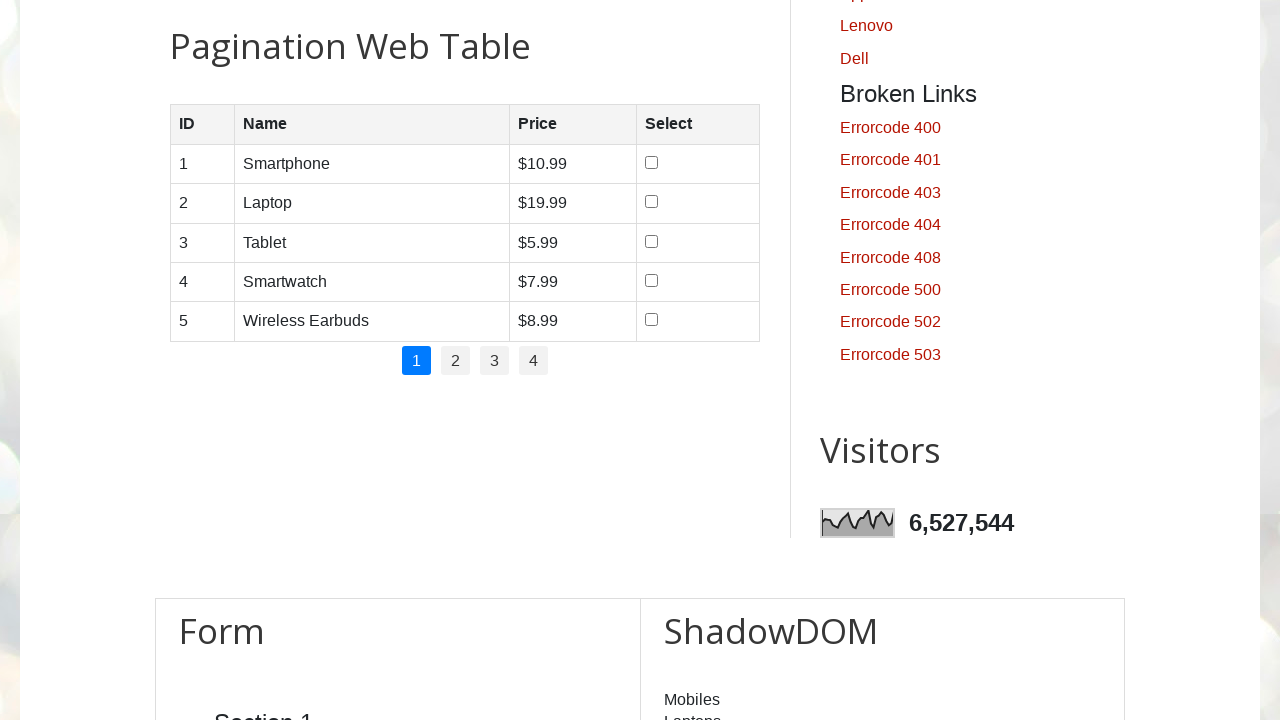

Verified table rows are present on page 1
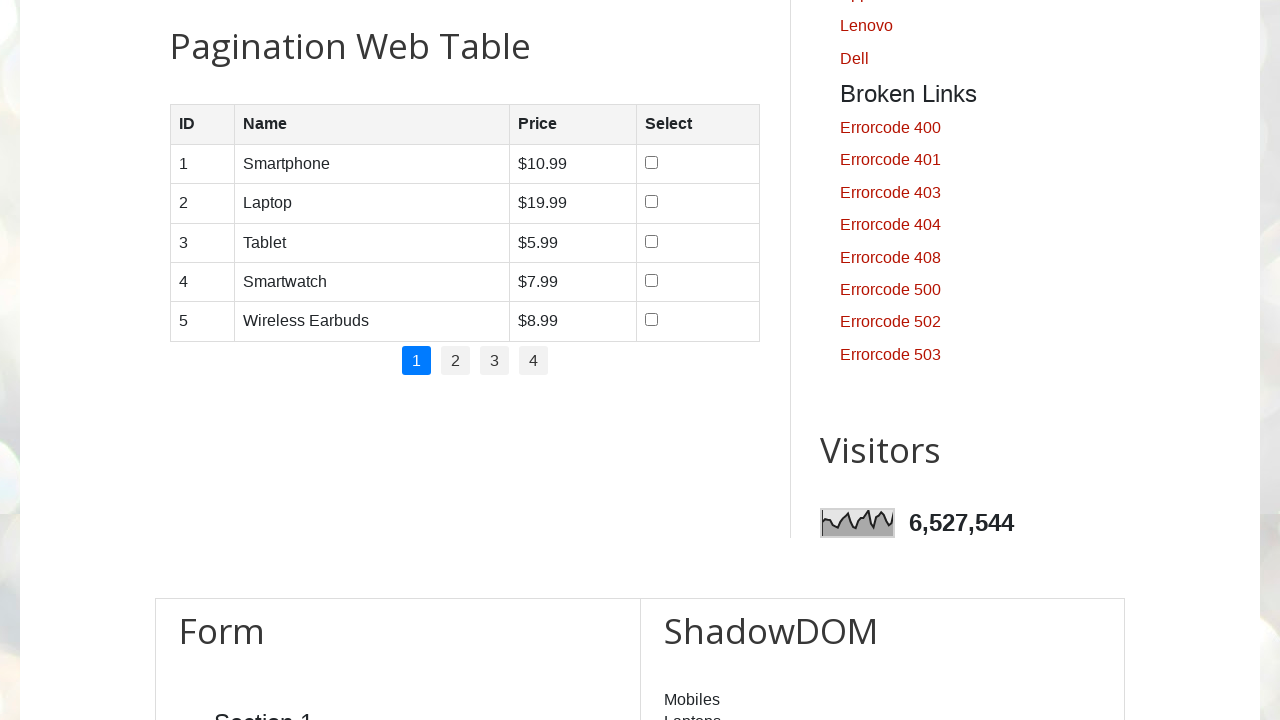

Clicked on pagination page 2 at (456, 360) on //ul[@class='pagination']/li[2]
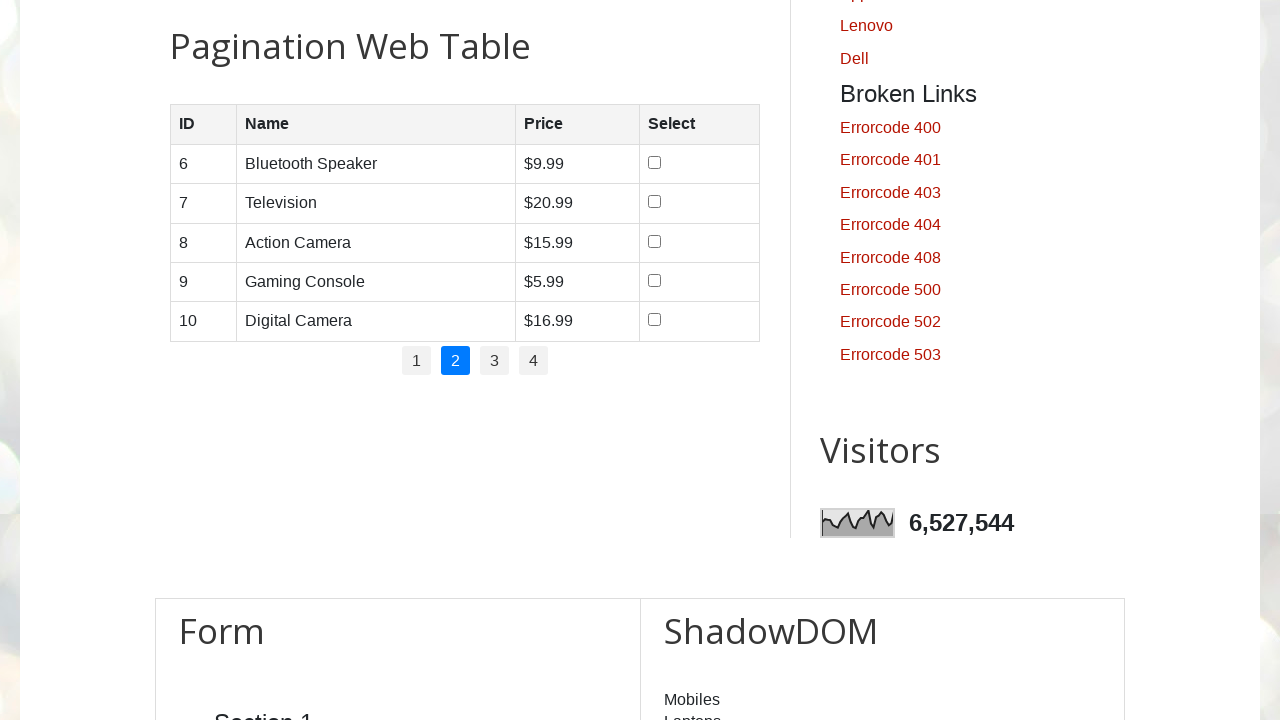

Table content loaded on page 2
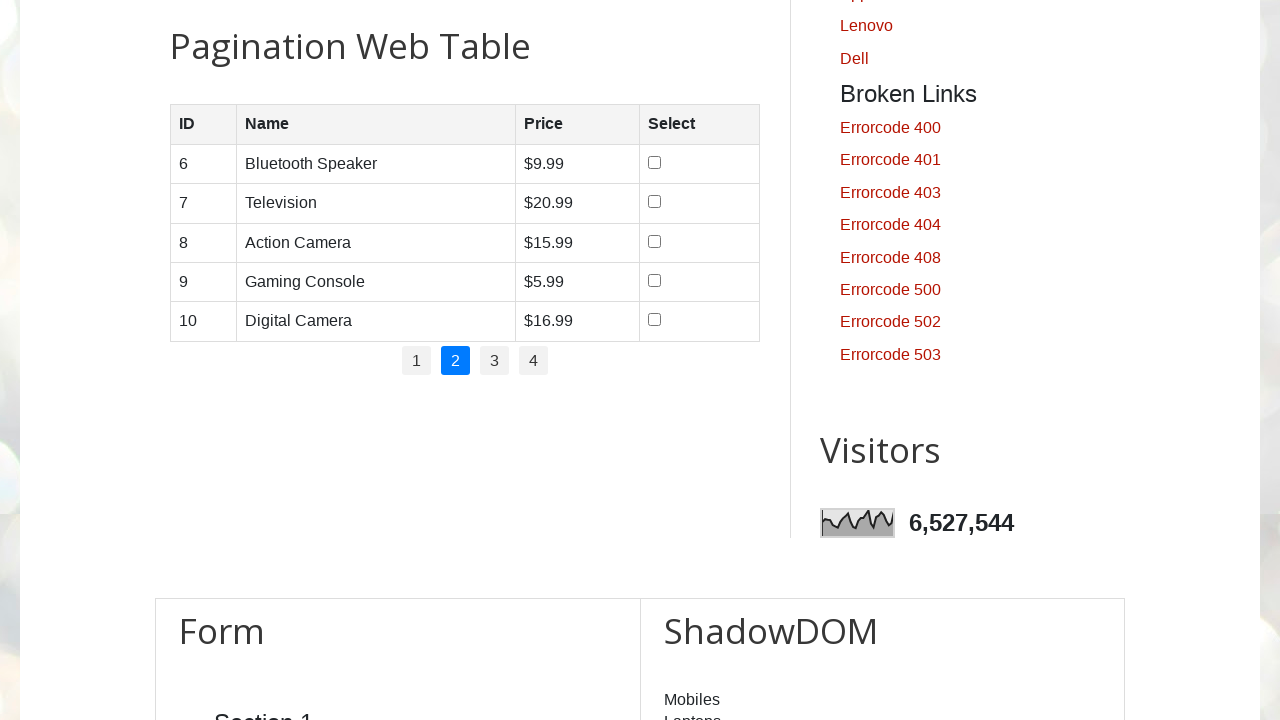

Verified table rows are present on page 2
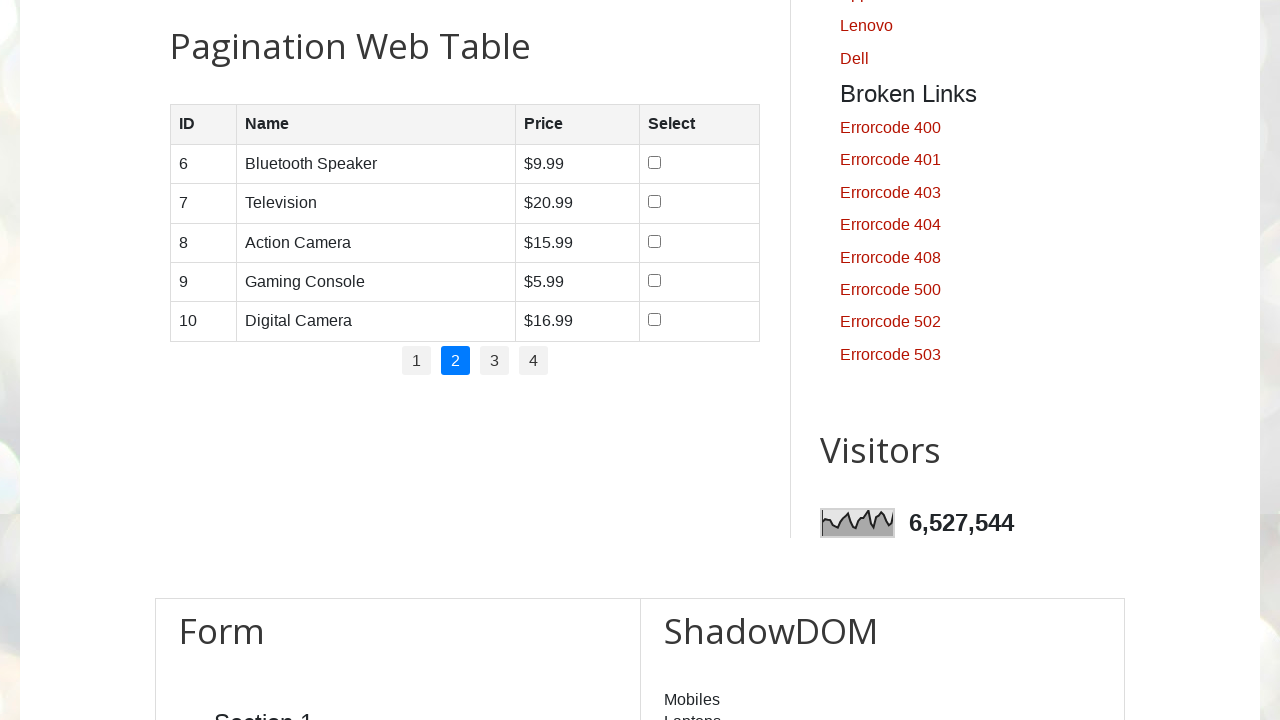

Clicked on pagination page 3 at (494, 360) on //ul[@class='pagination']/li[3]
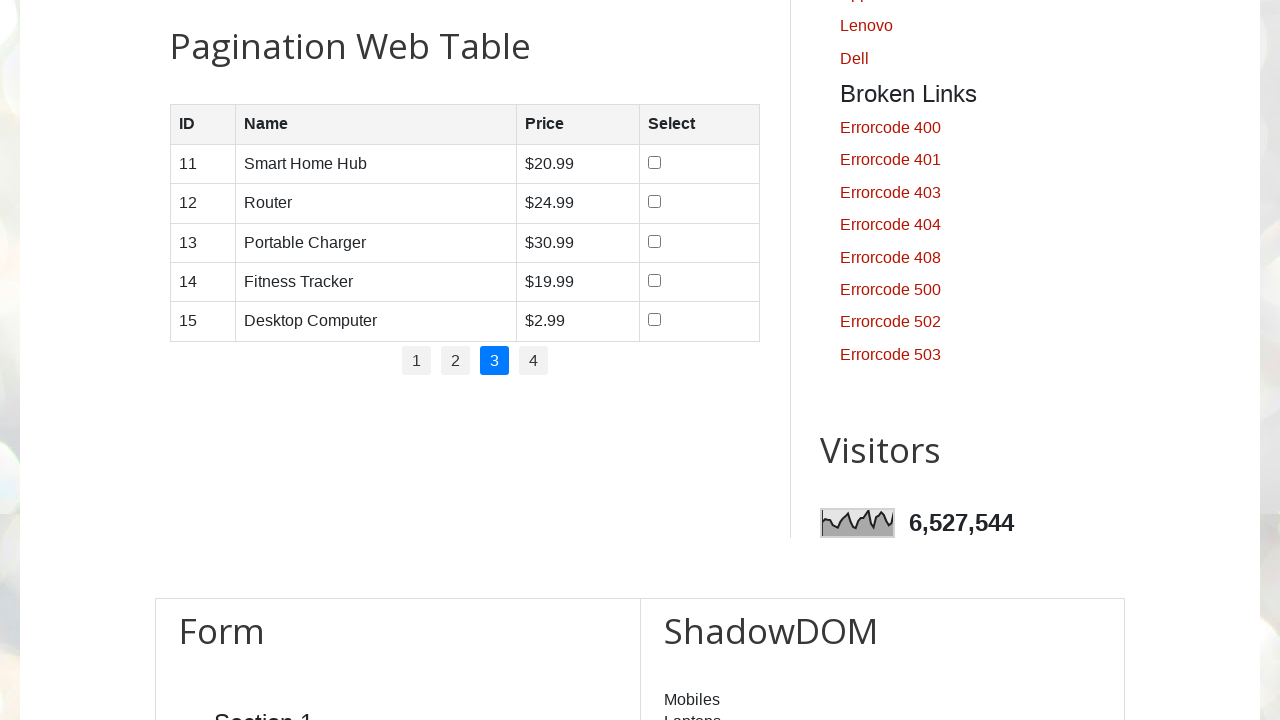

Table content loaded on page 3
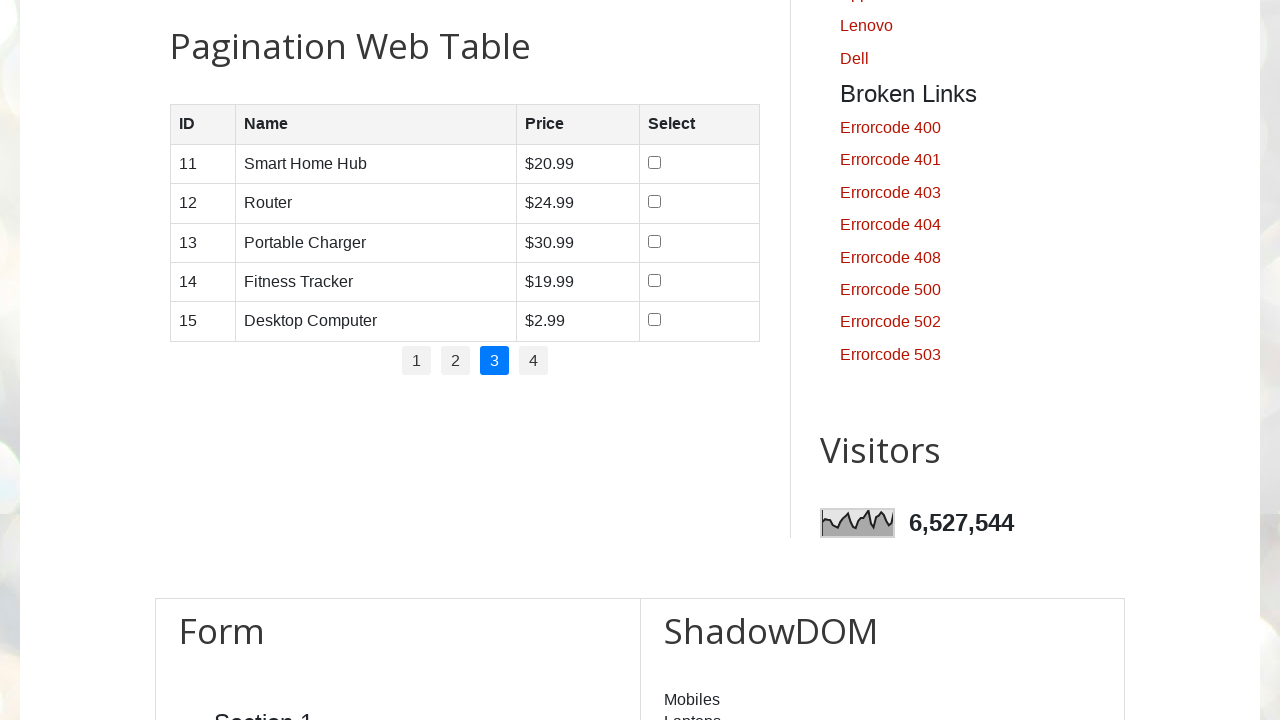

Verified table rows are present on page 3
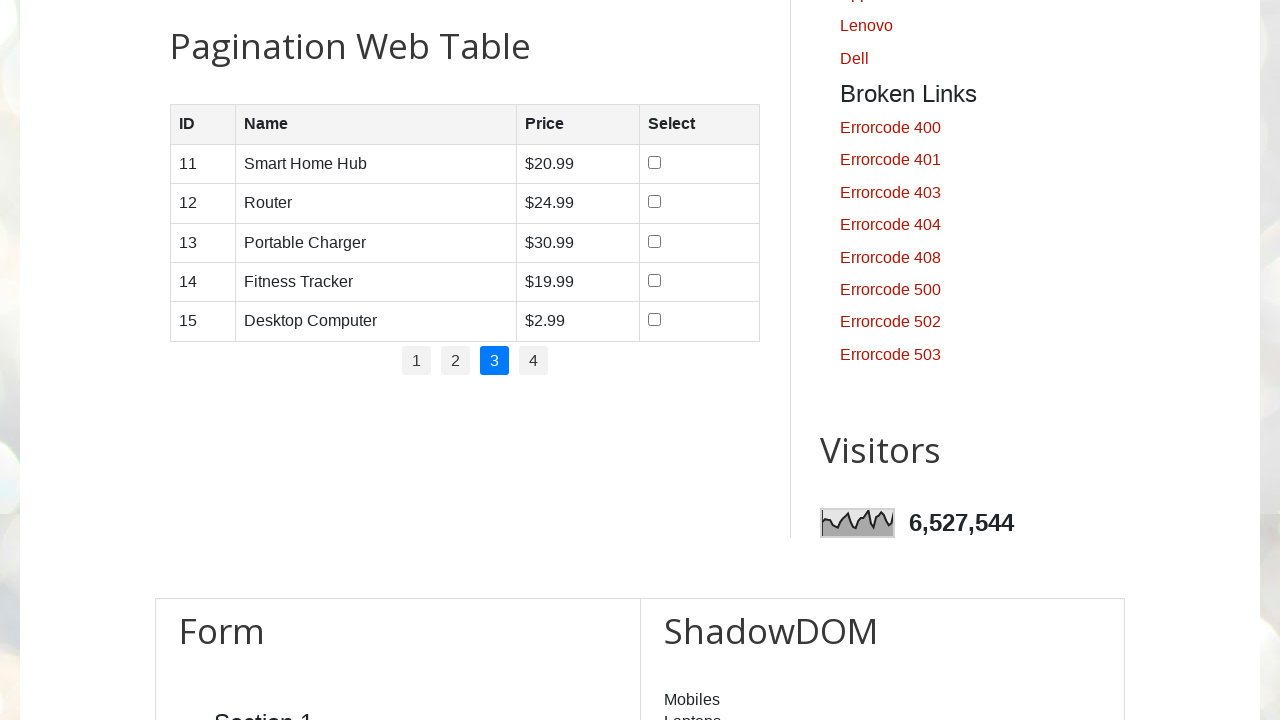

Clicked on pagination page 4 at (534, 360) on //ul[@class='pagination']/li[4]
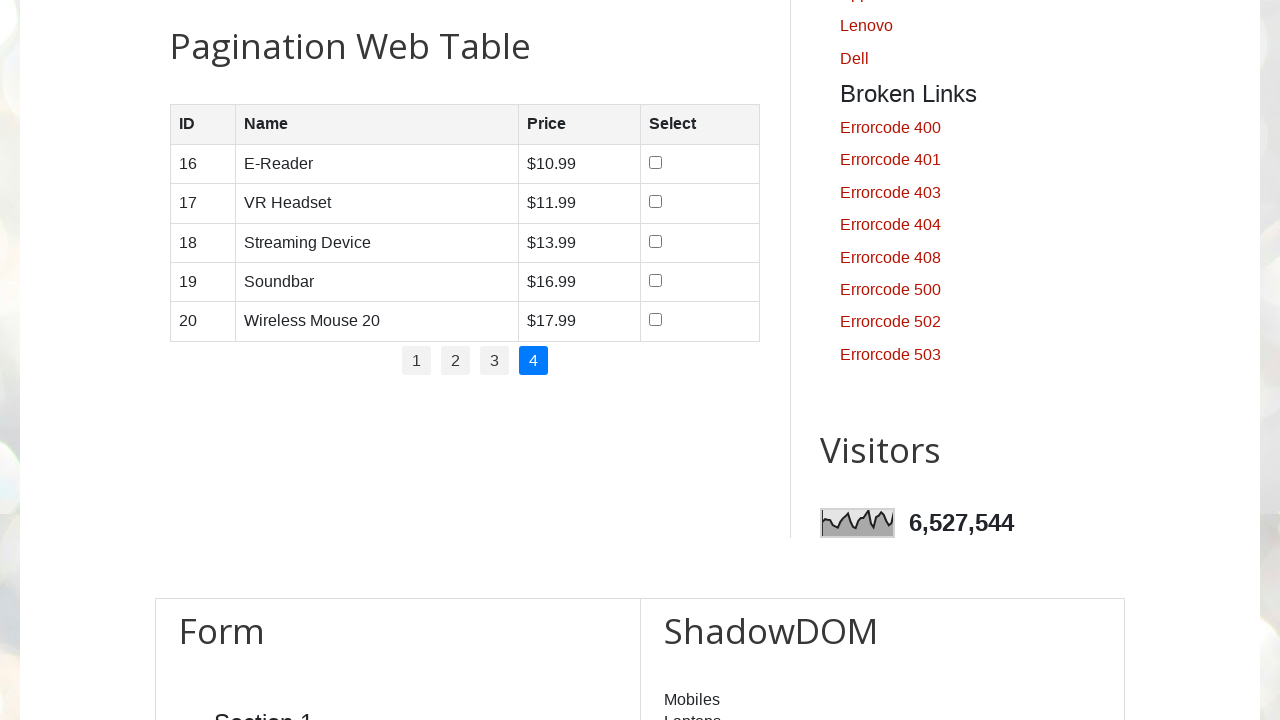

Table content loaded on page 4
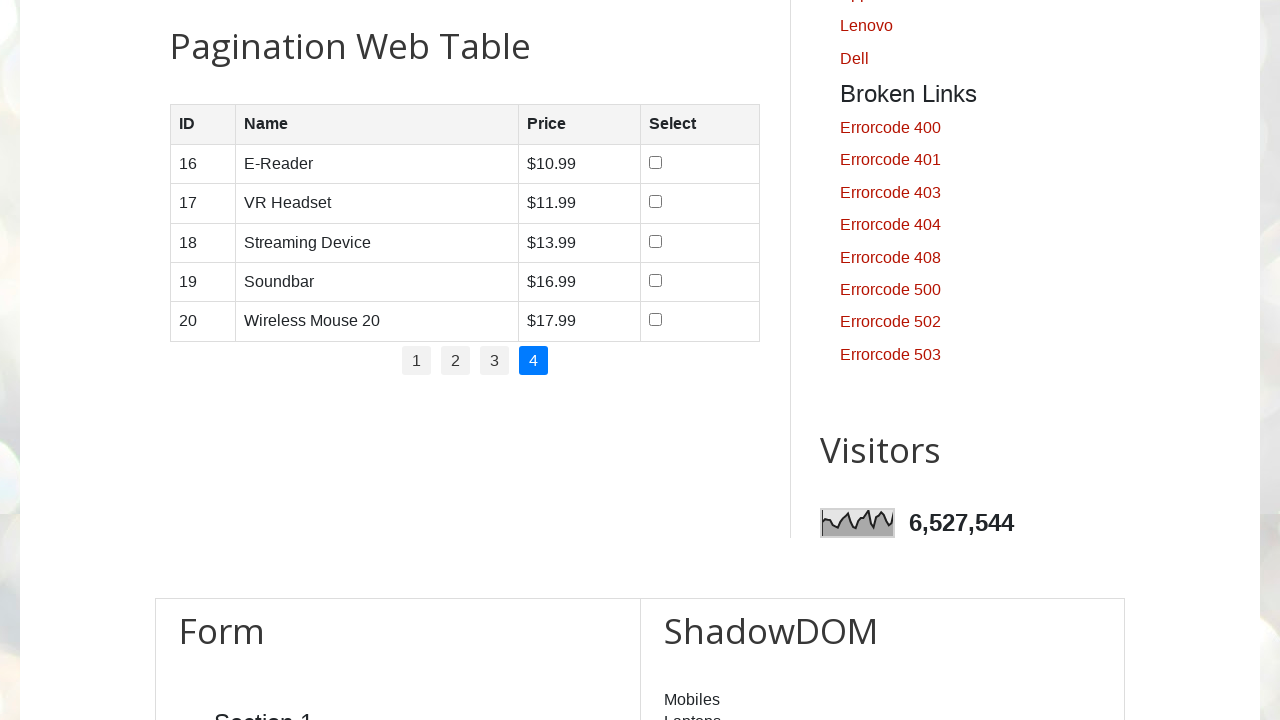

Verified table rows are present on page 4
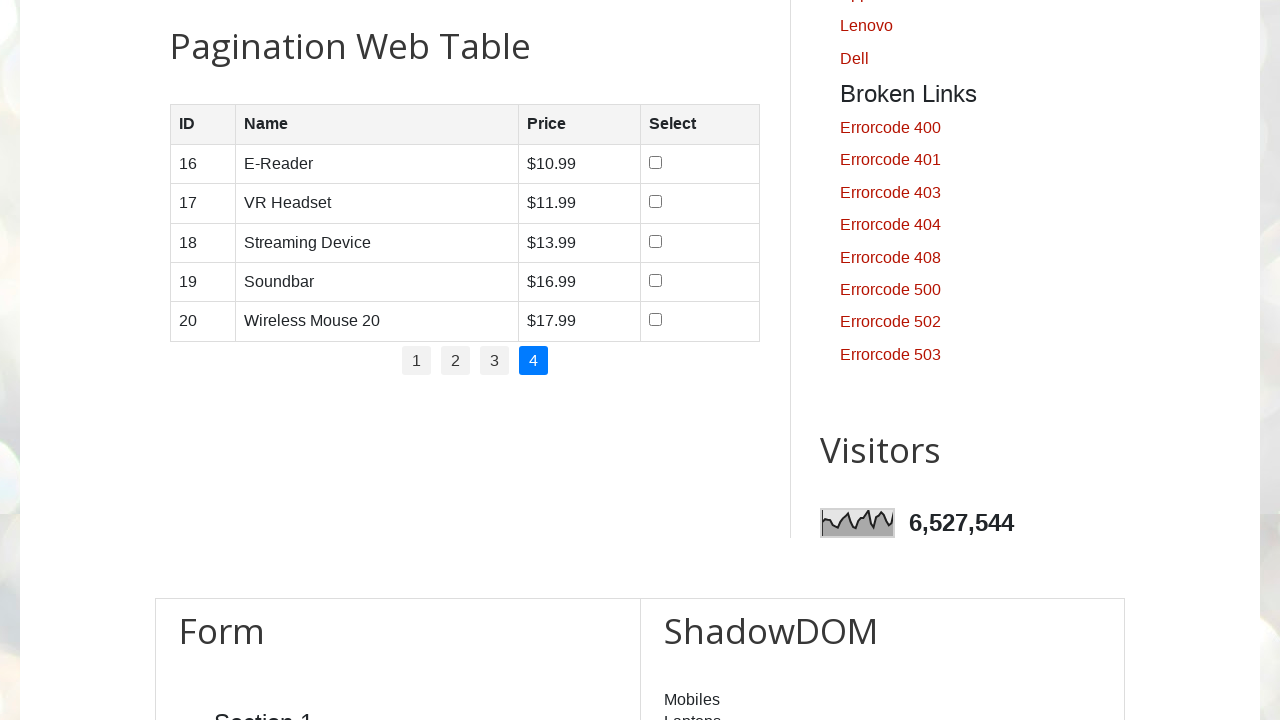

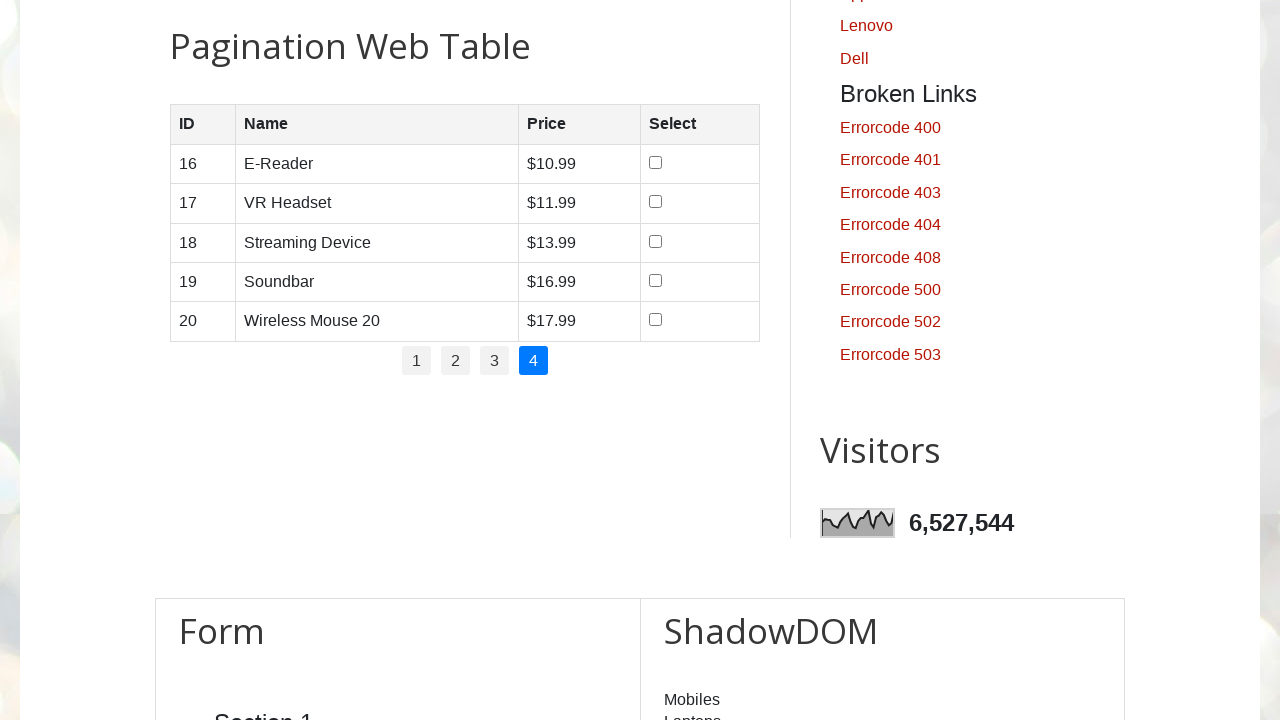